Tests adding a new task to a todo list application by entering text and clicking the add button

Starting URL: https://mrinalbhoumick.github.io/to-do-list-new-app/

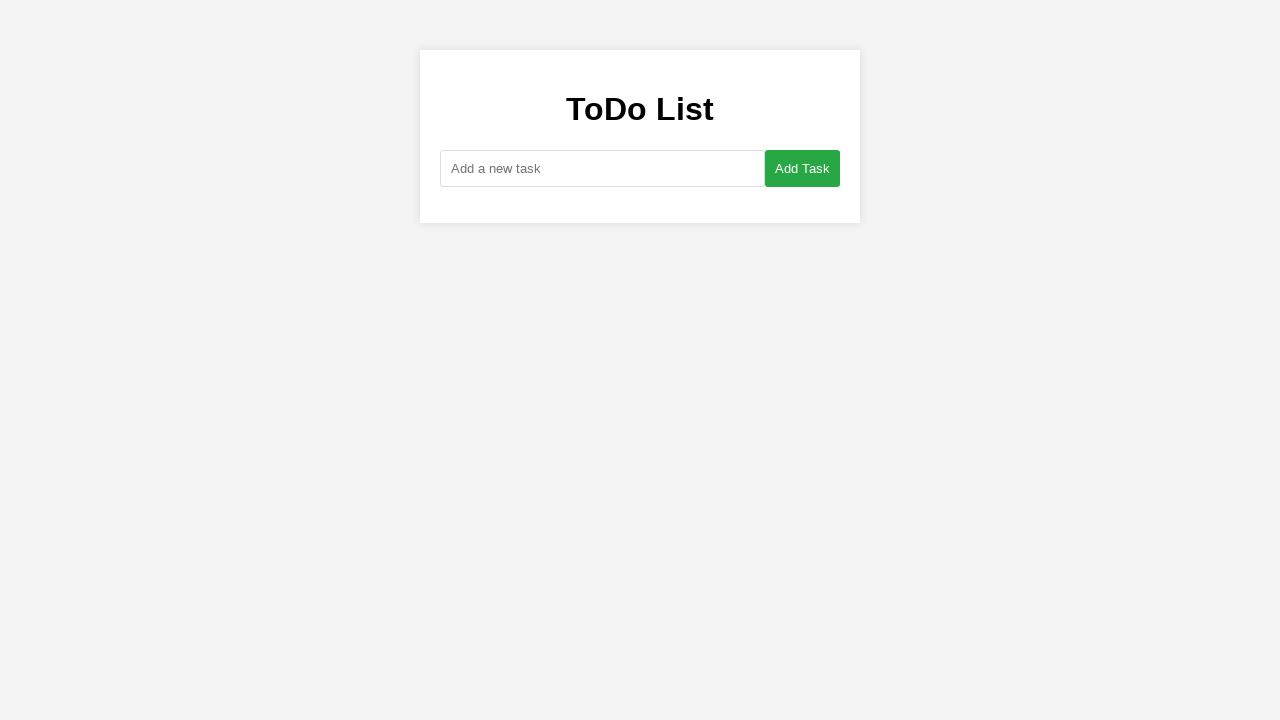

Filled task input field with 'Buy groceries' on #new-task
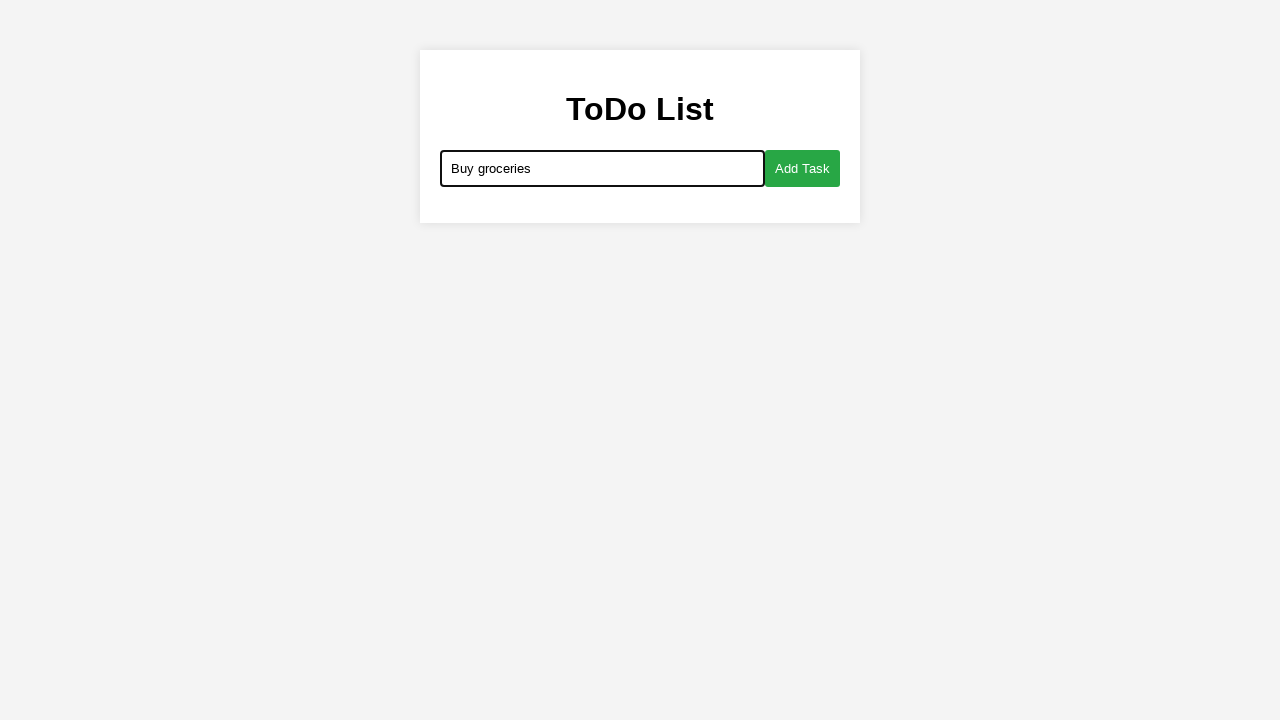

Clicked add button to create the task at (802, 168) on #add-button
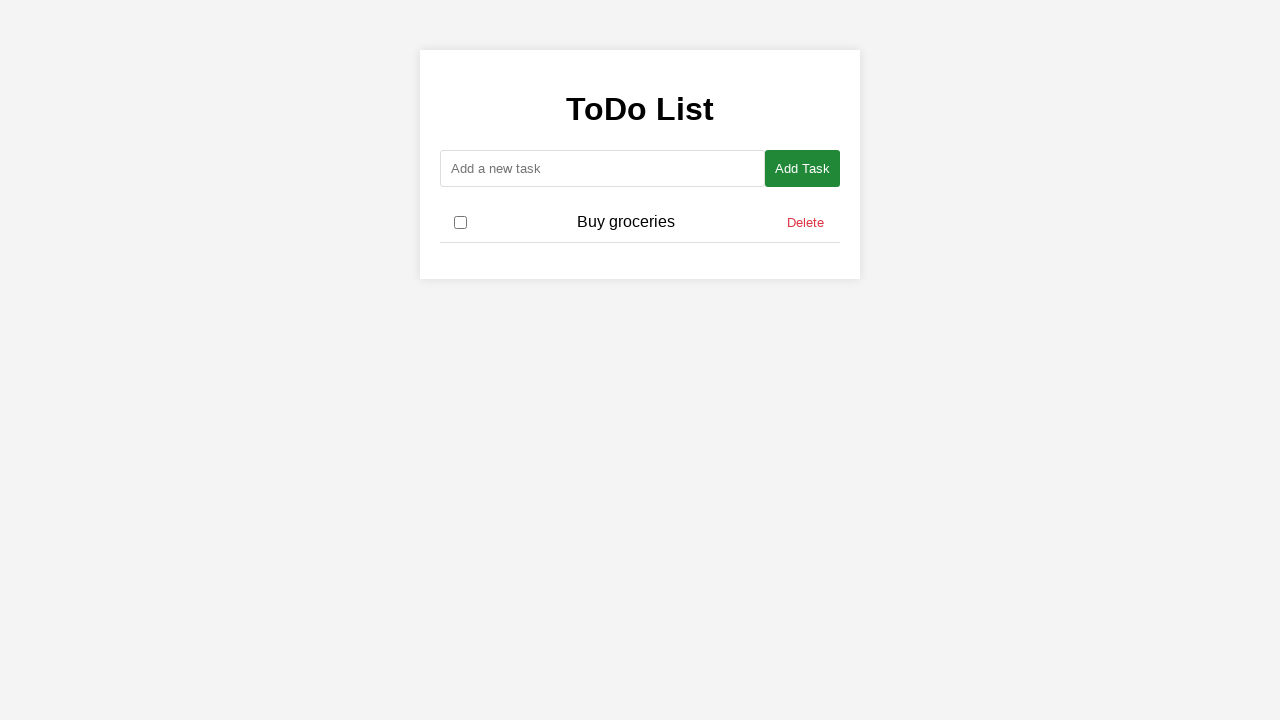

Task 'Buy groceries' appeared in the task list
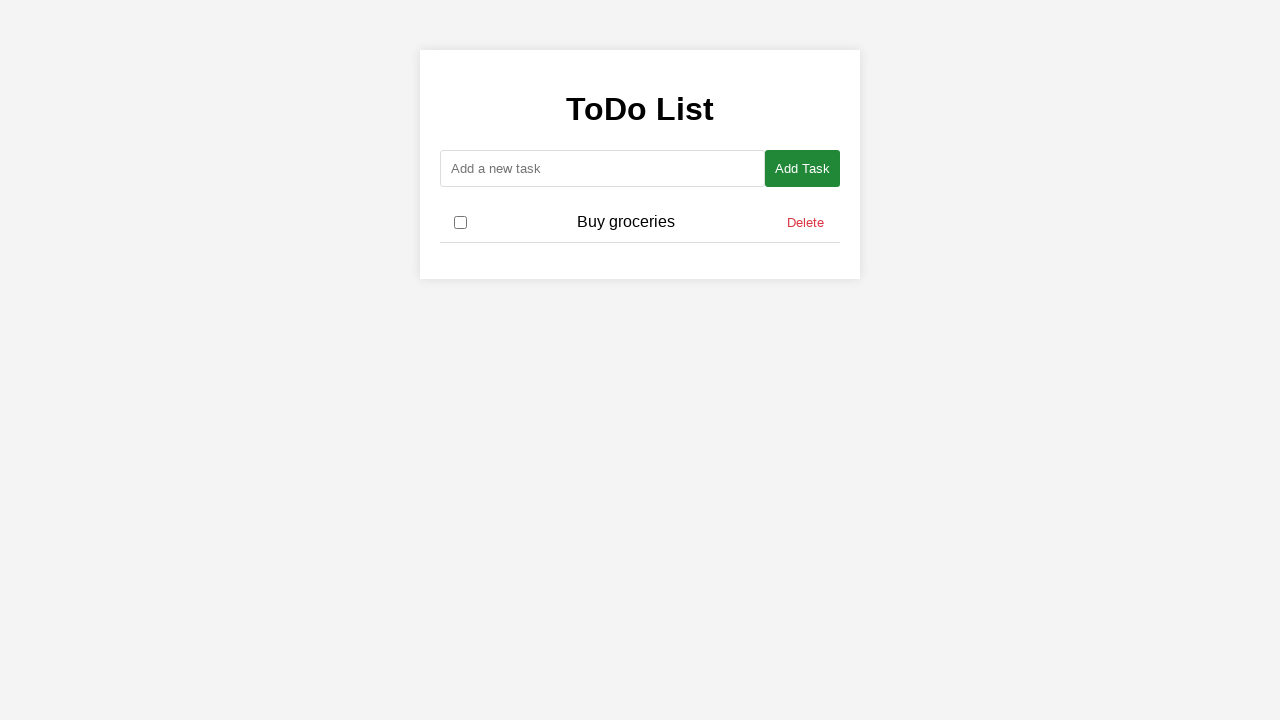

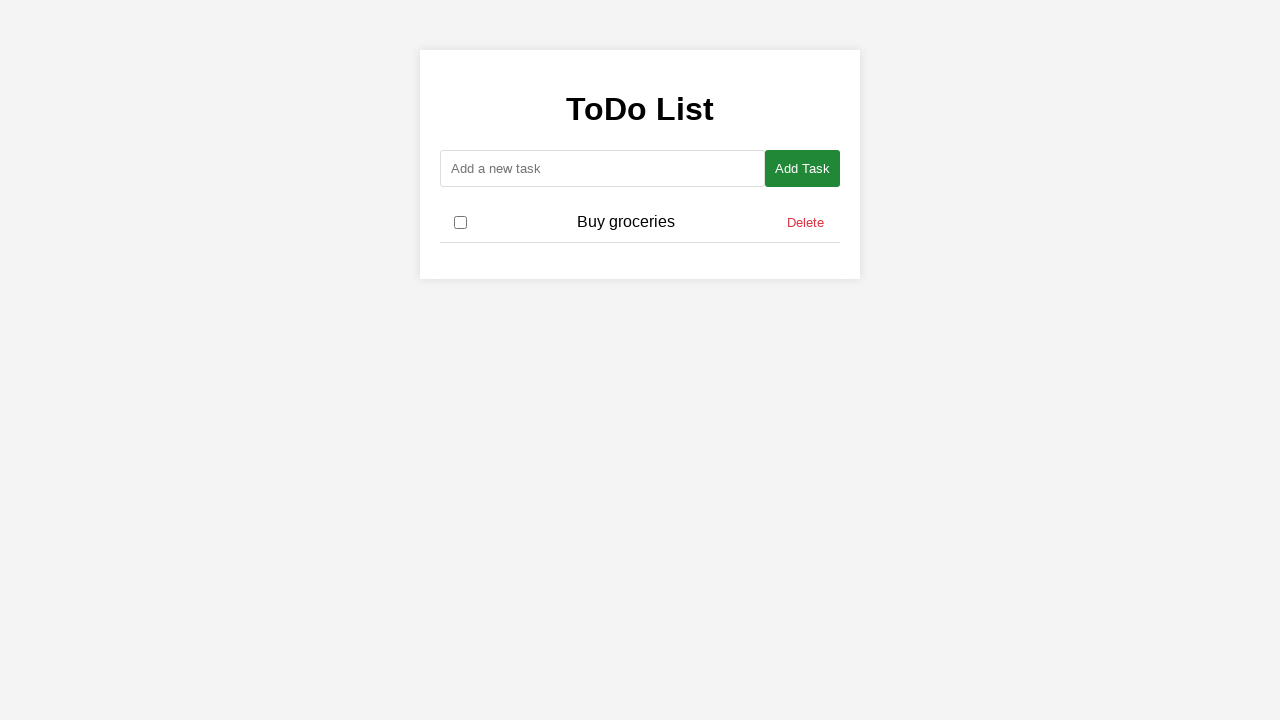